Tests context menu functionality by right-clicking on a designated area, verifying the alert message, accepting it, then clicking a link that opens a new tab and verifying the content on the new page.

Starting URL: https://the-internet.herokuapp.com/context_menu

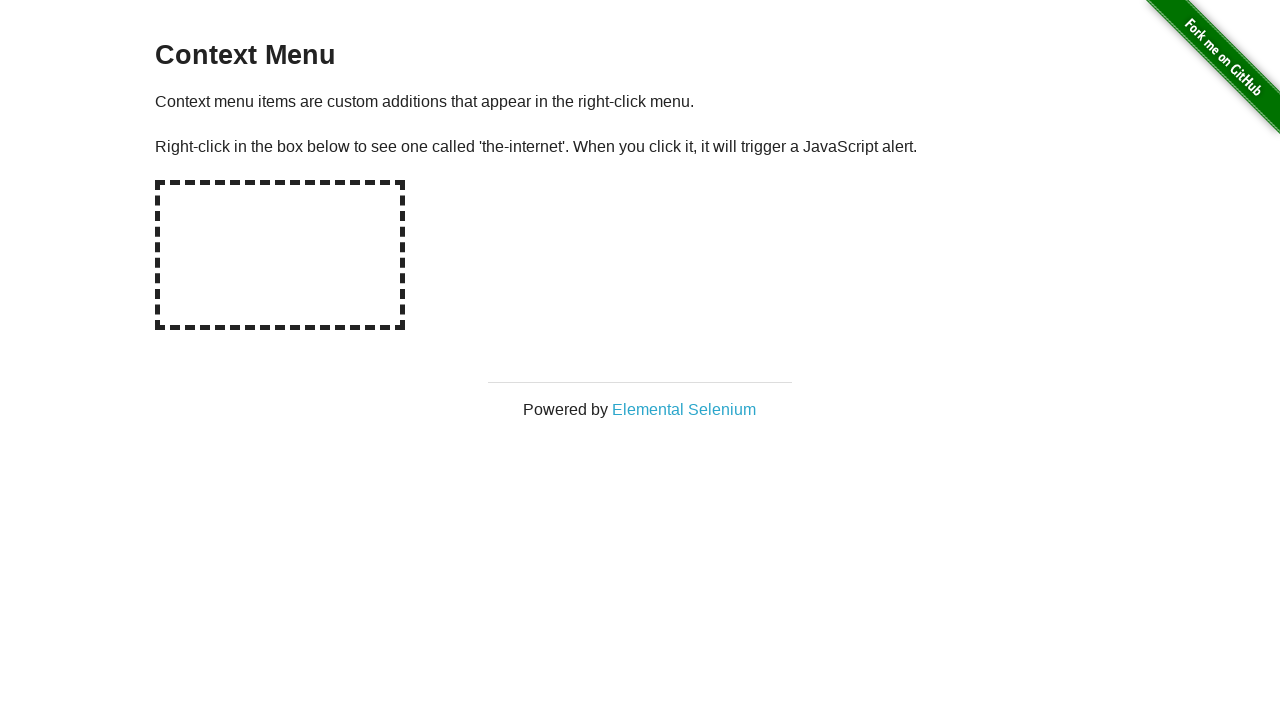

Right-clicked on hot-spot element to trigger context menu at (280, 255) on #hot-spot
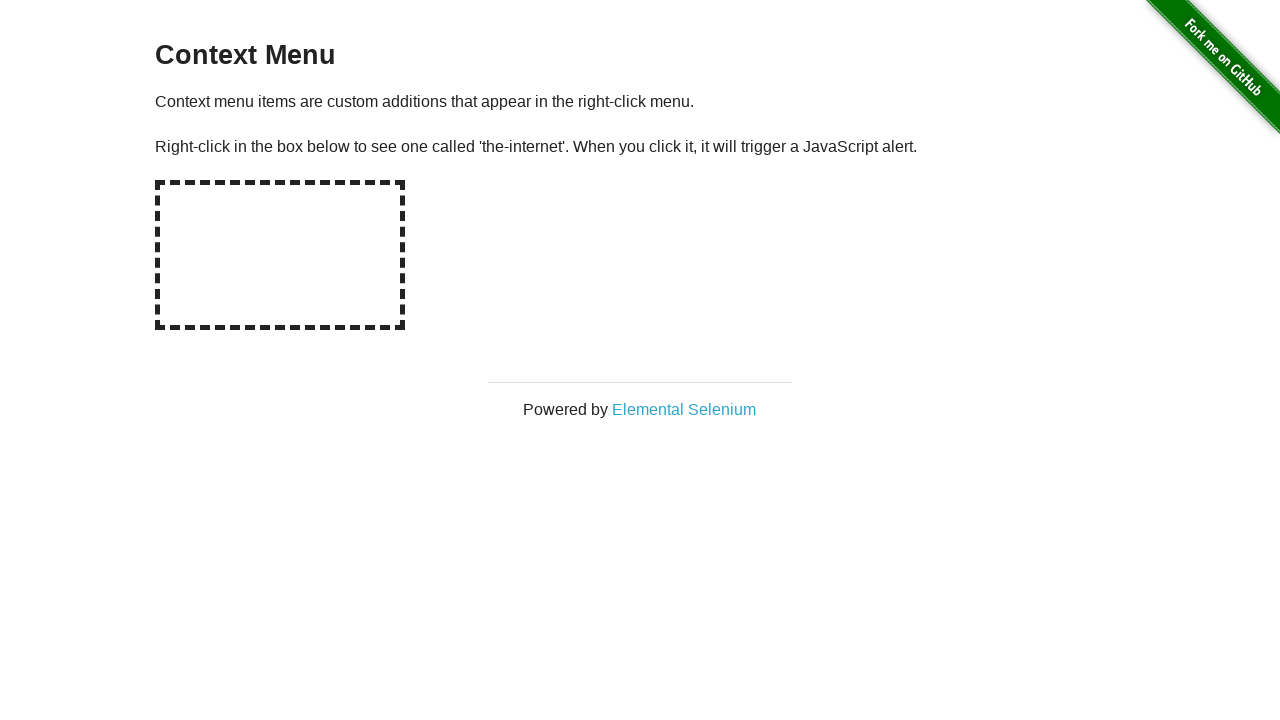

Set up dialog handler to accept alerts
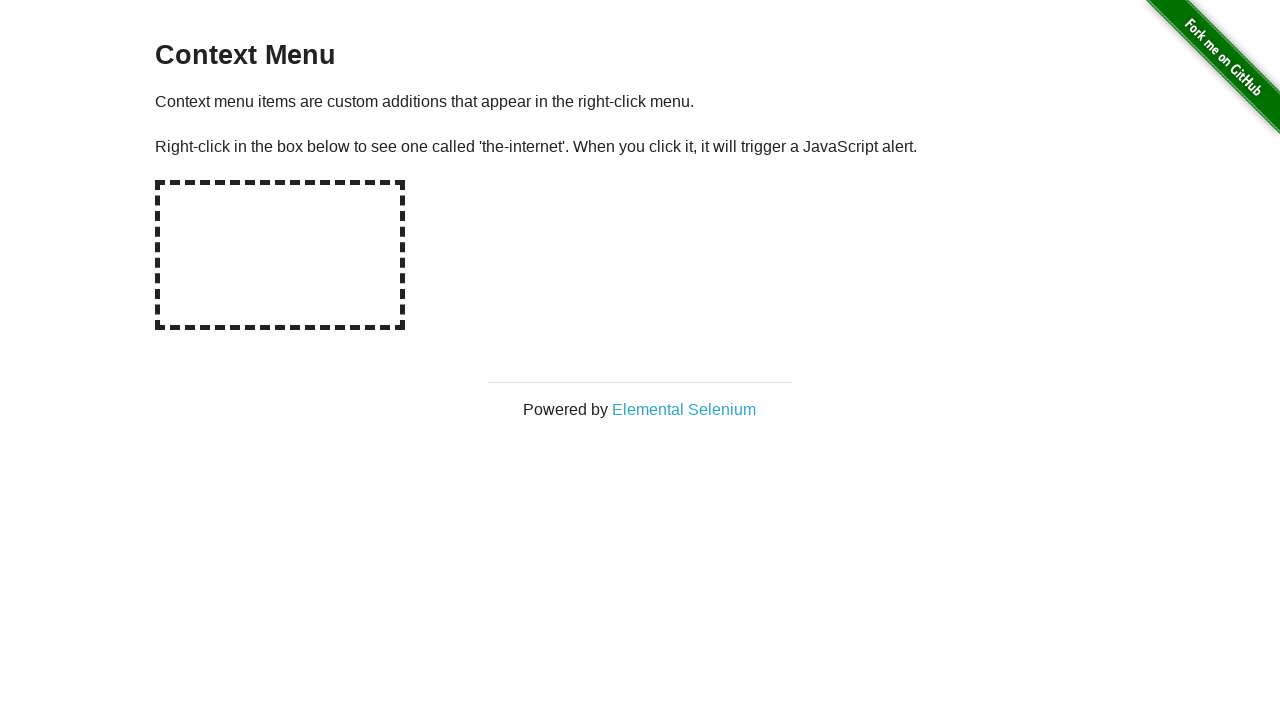

Right-clicked on hot-spot again to trigger alert dialog at (280, 255) on #hot-spot
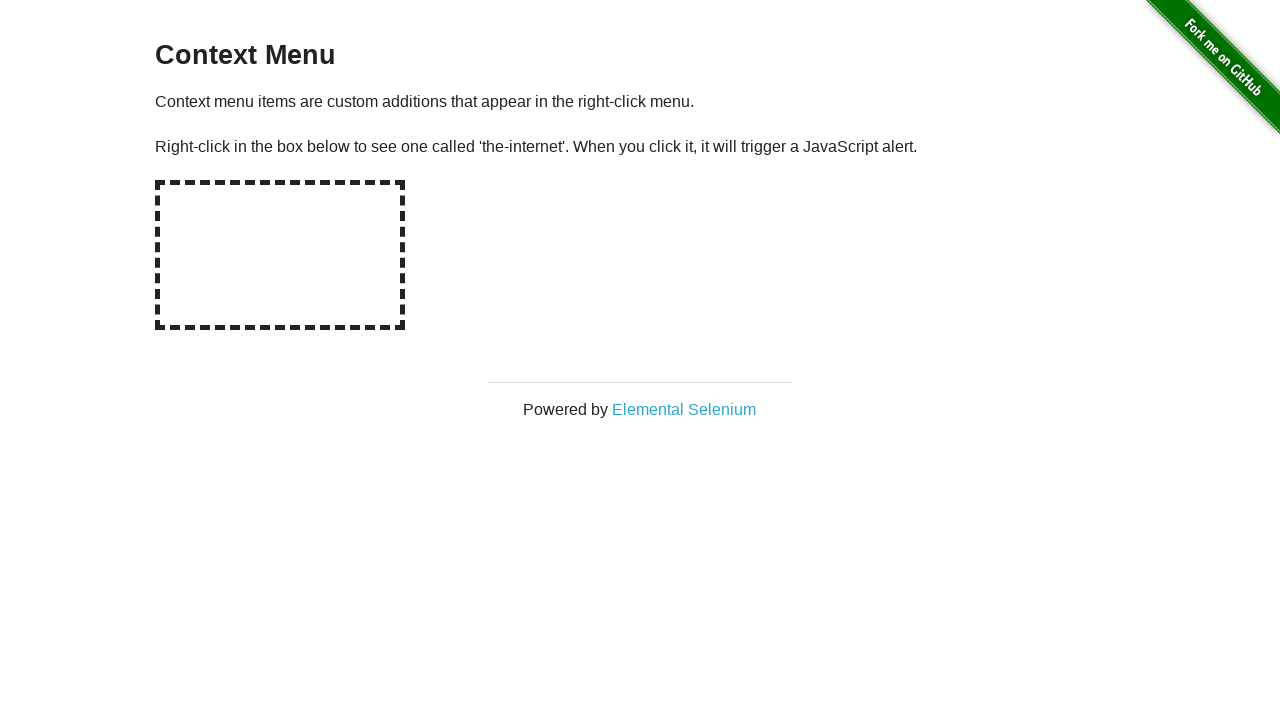

Waited for dialog to be handled
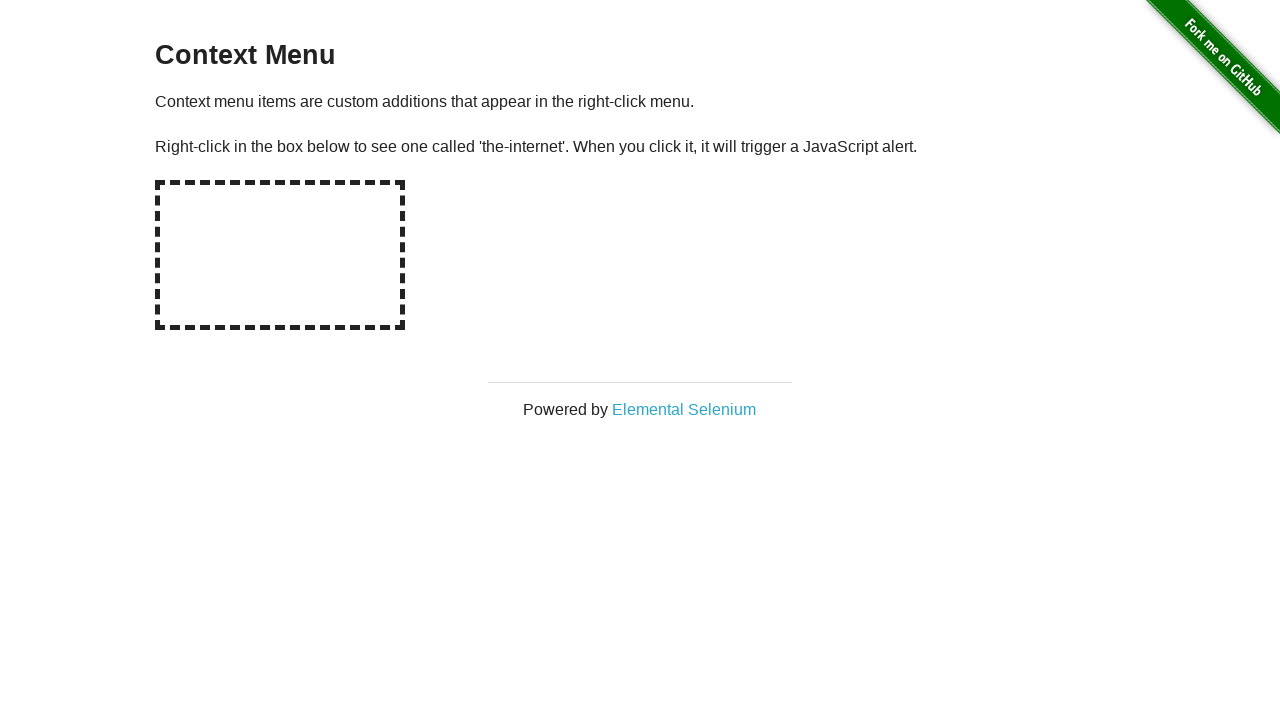

Verified alert message was 'You selected a context menu'
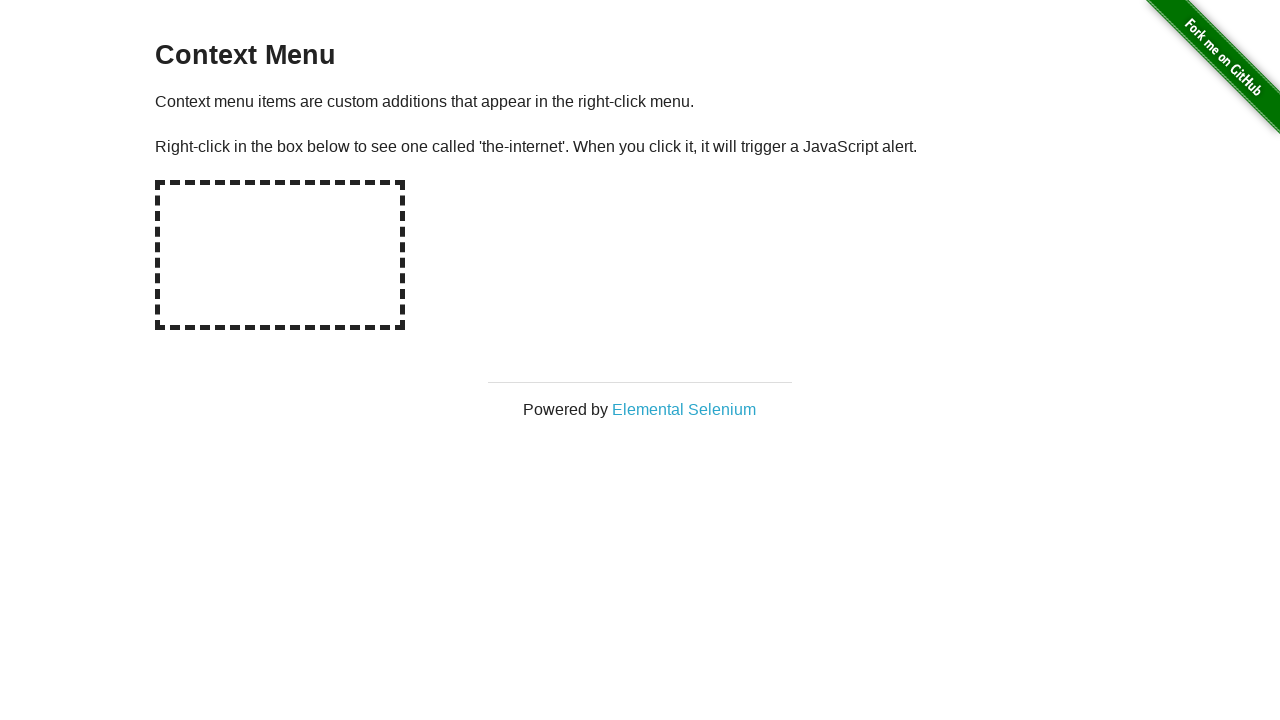

Clicked 'Elemental Selenium' link which opened a new tab at (684, 409) on text=Elemental Selenium
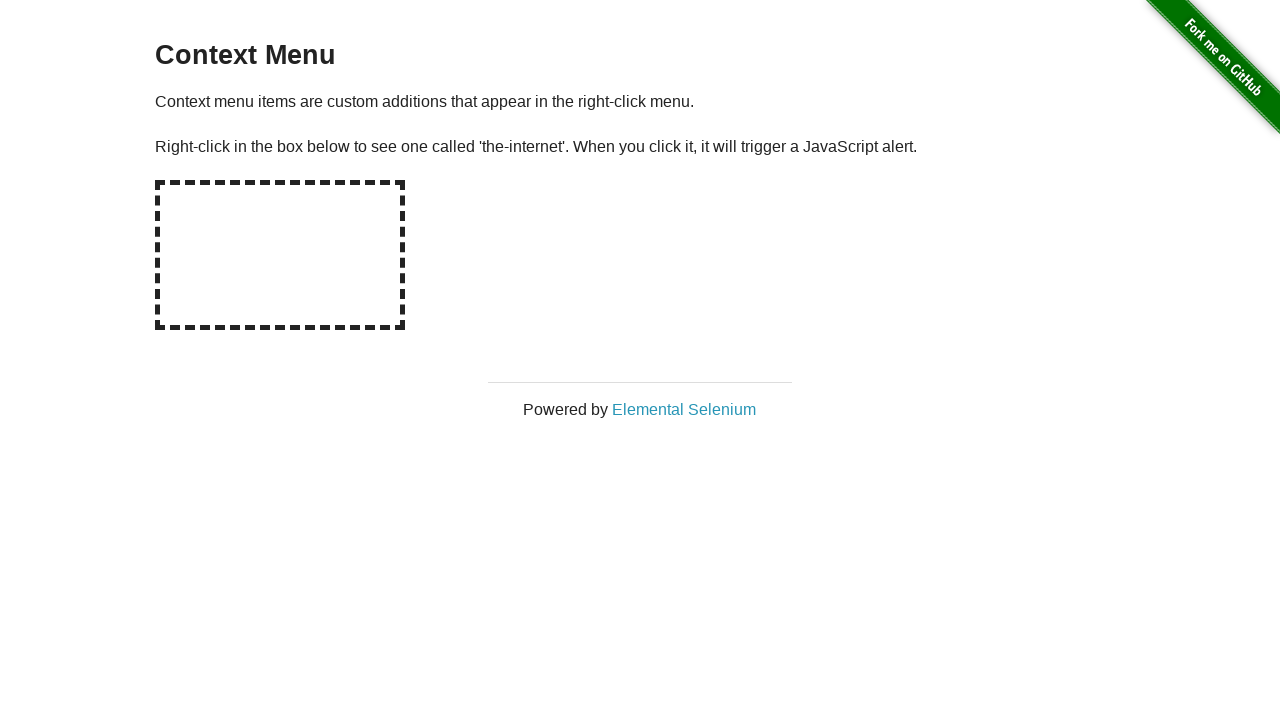

New page loaded completely
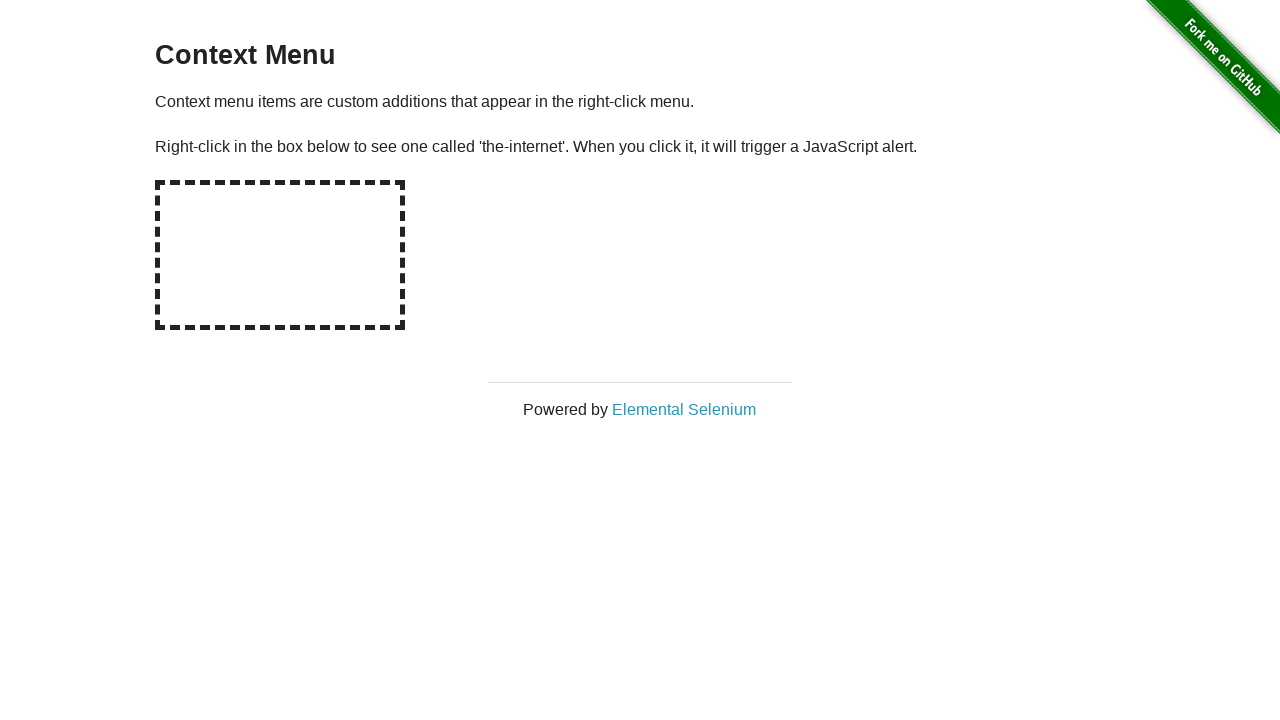

Verified h1 heading on new page is 'Elemental Selenium'
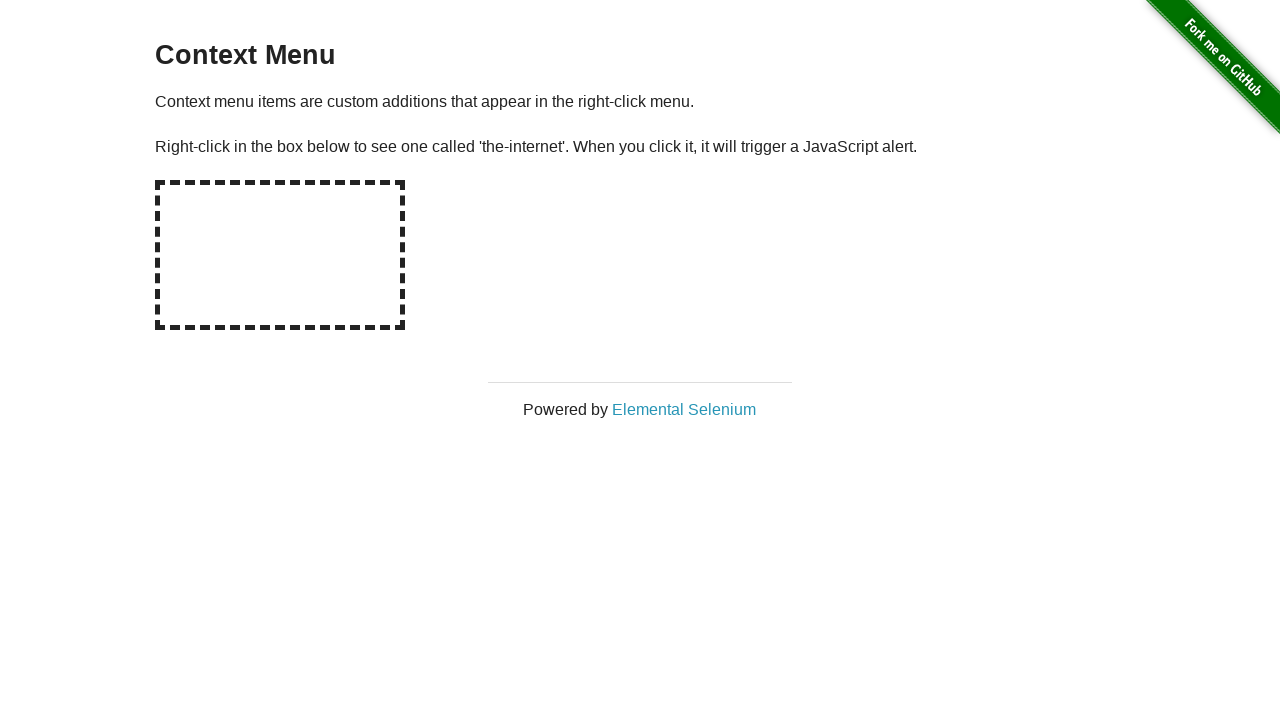

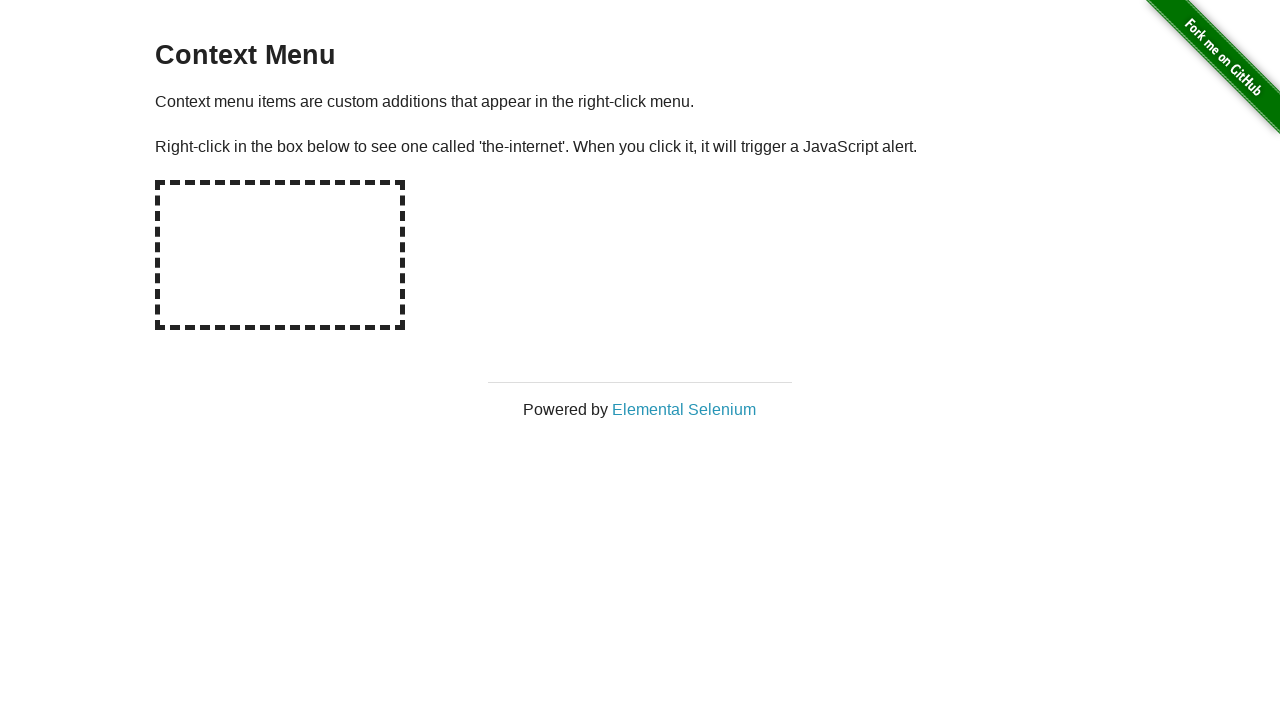